Navigates to the login page and verifies the Elemental Selenium link text is correct

Starting URL: https://the-internet.herokuapp.com/

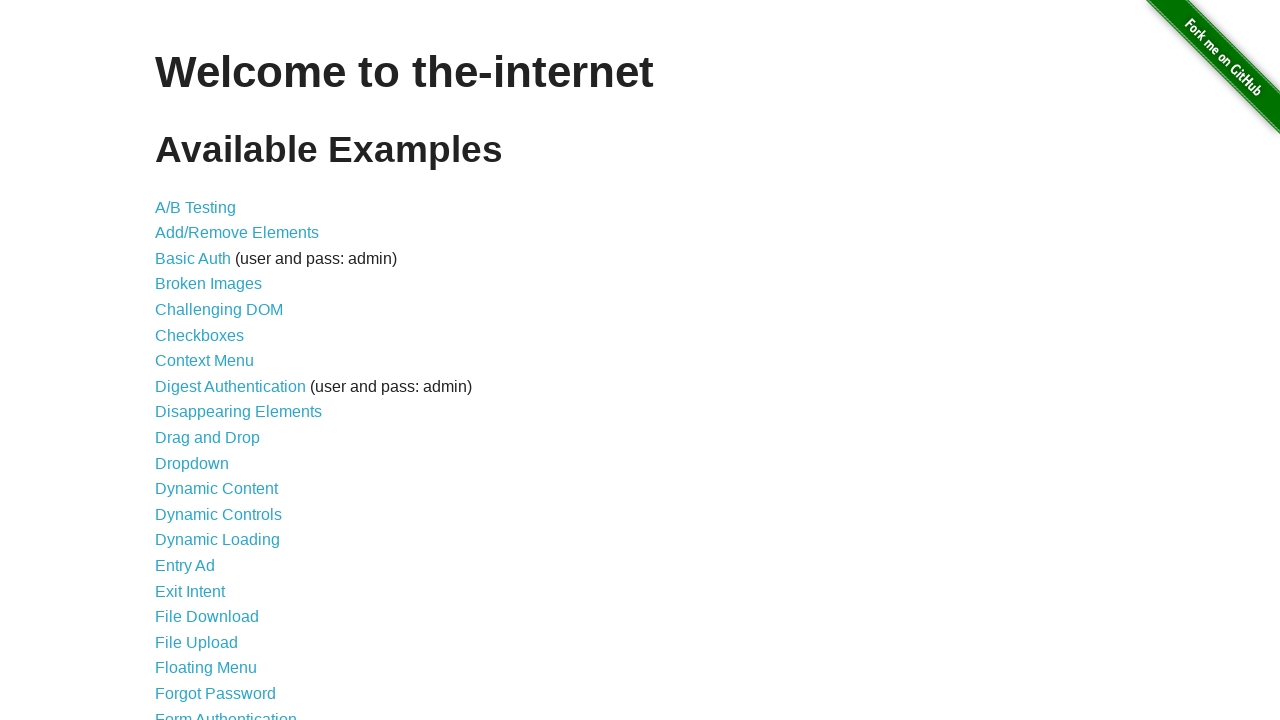

Navigated to the-internet.herokuapp.com homepage
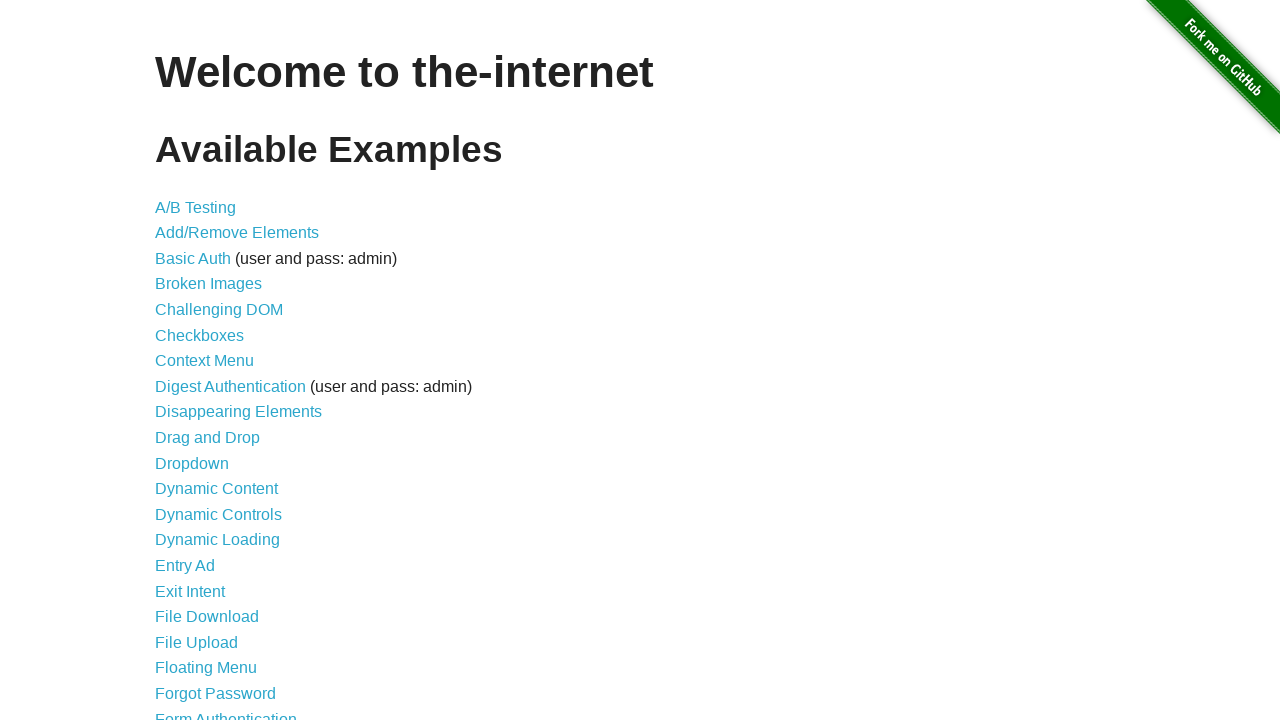

Clicked on Form Authentication link to navigate to login page at (226, 712) on a[href="/login"]
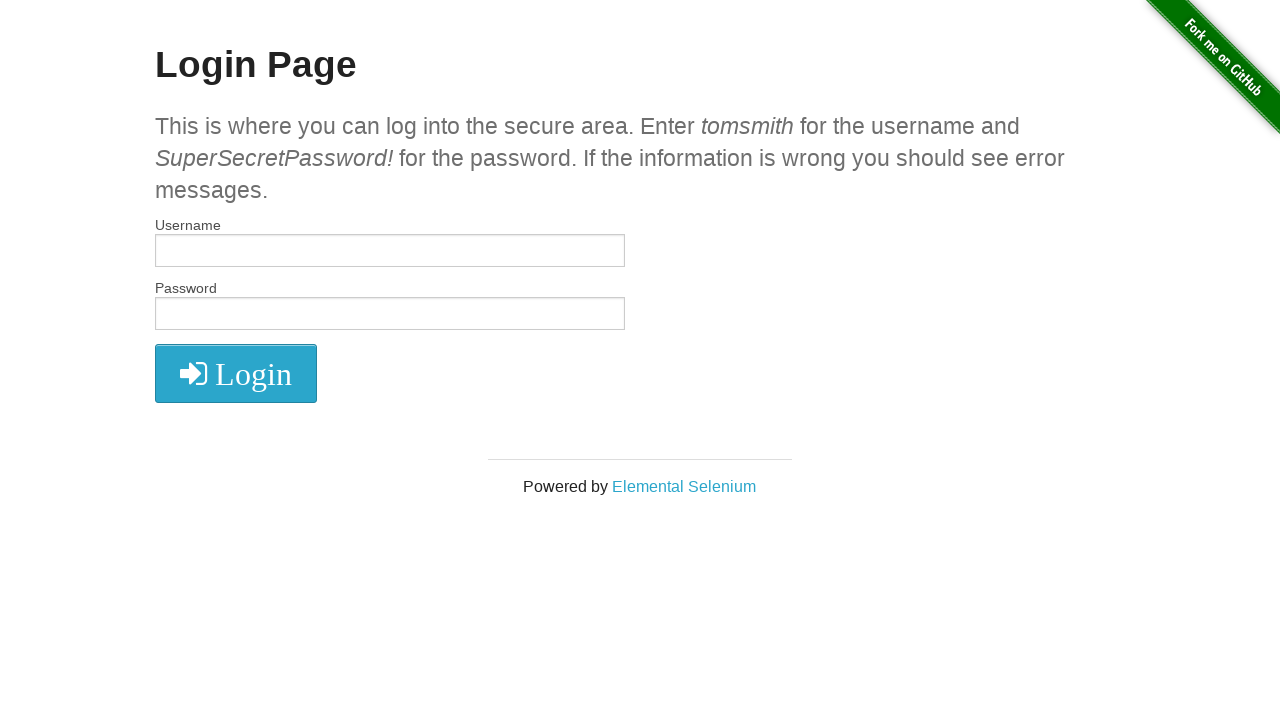

Located Elemental Selenium link element
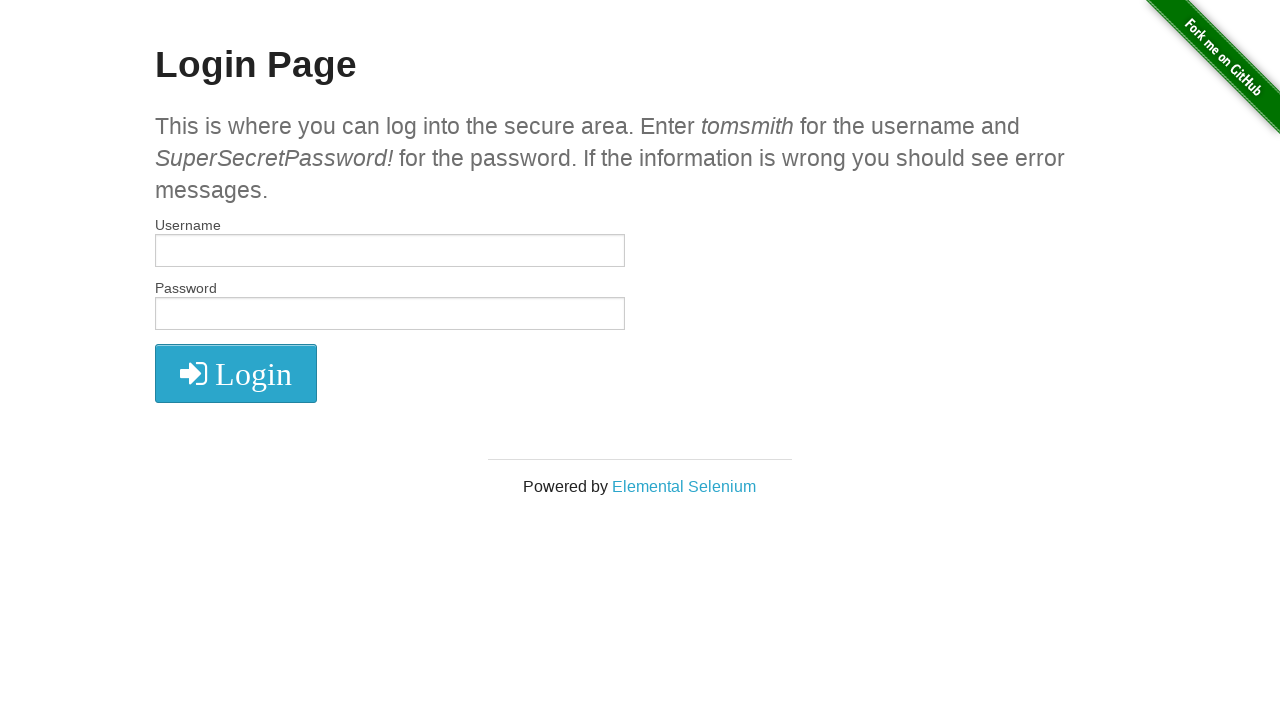

Verified Elemental Selenium link text is correct
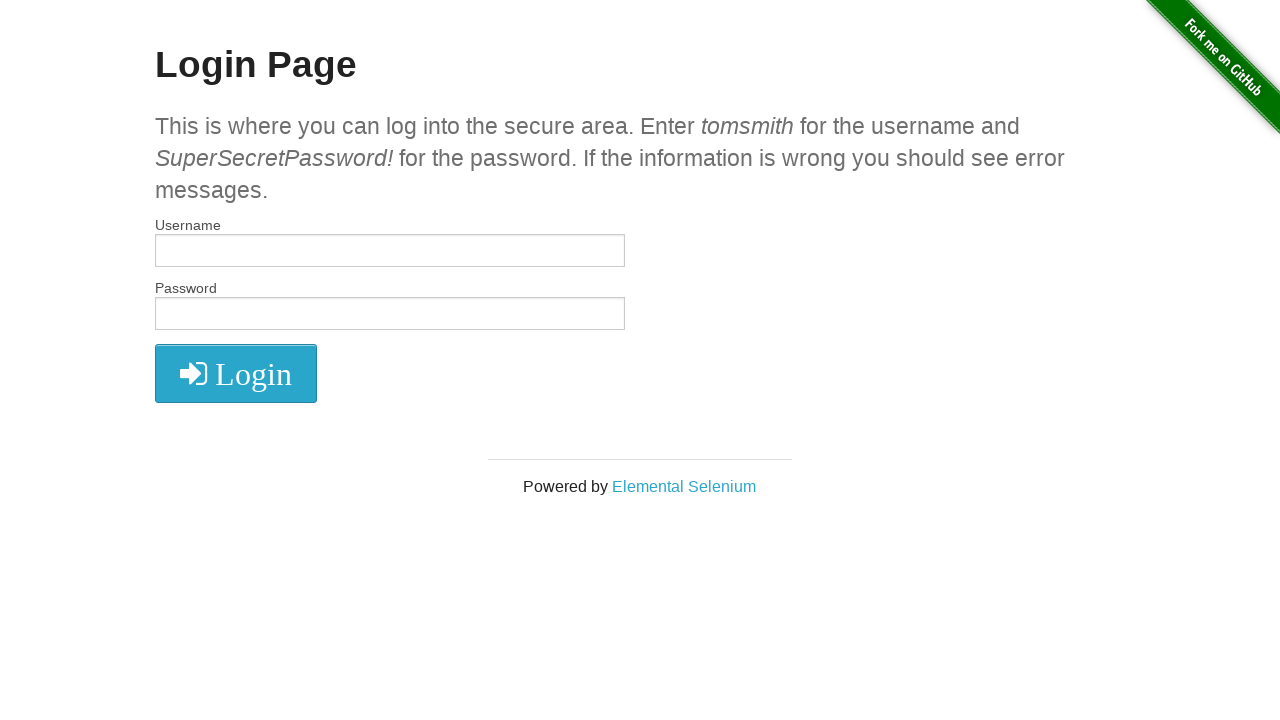

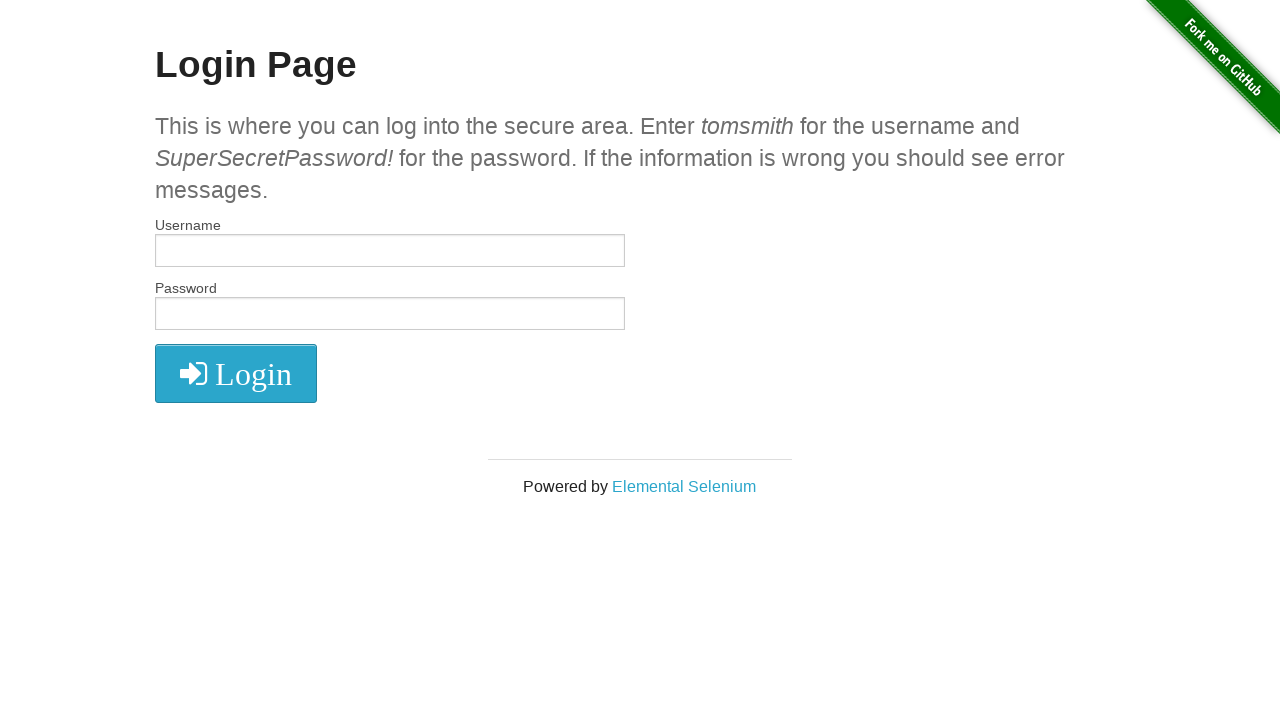